Navigates to Hacker News homepage, clicks on the Jobs tab, then clicks on the first job listing to view job details.

Starting URL: https://news.ycombinator.com

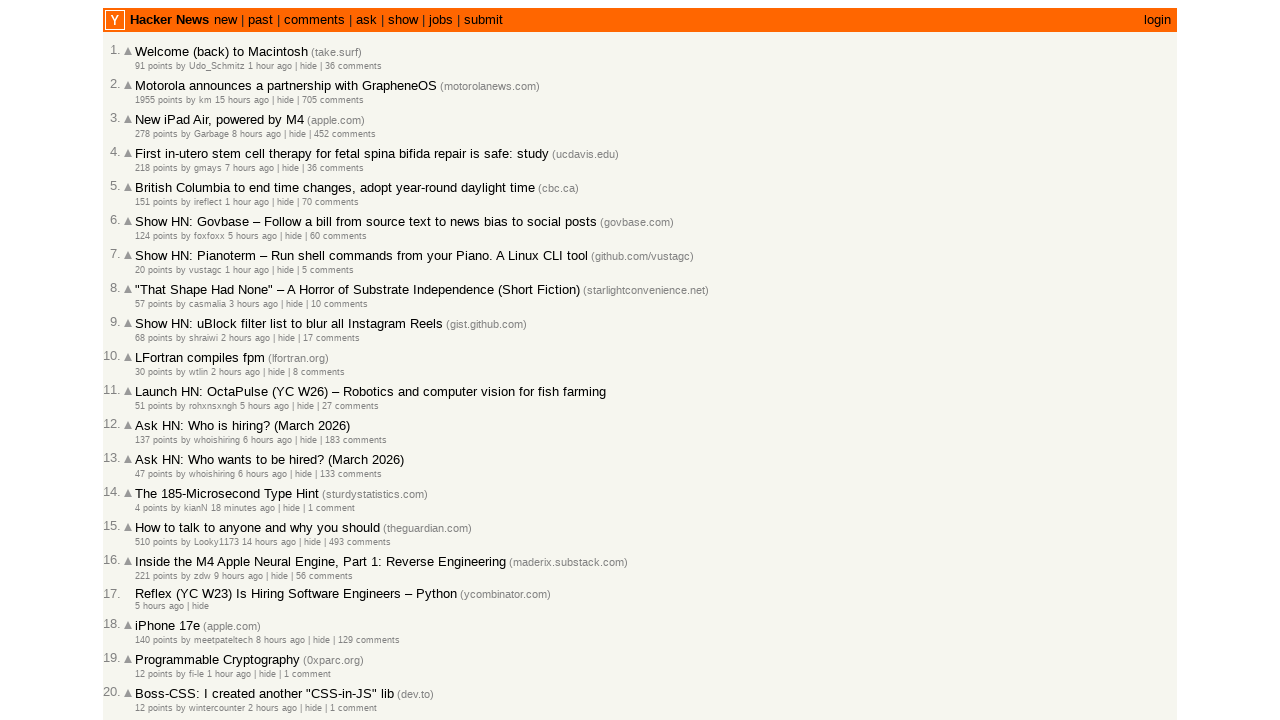

Jobs tab selector appeared on Hacker News homepage
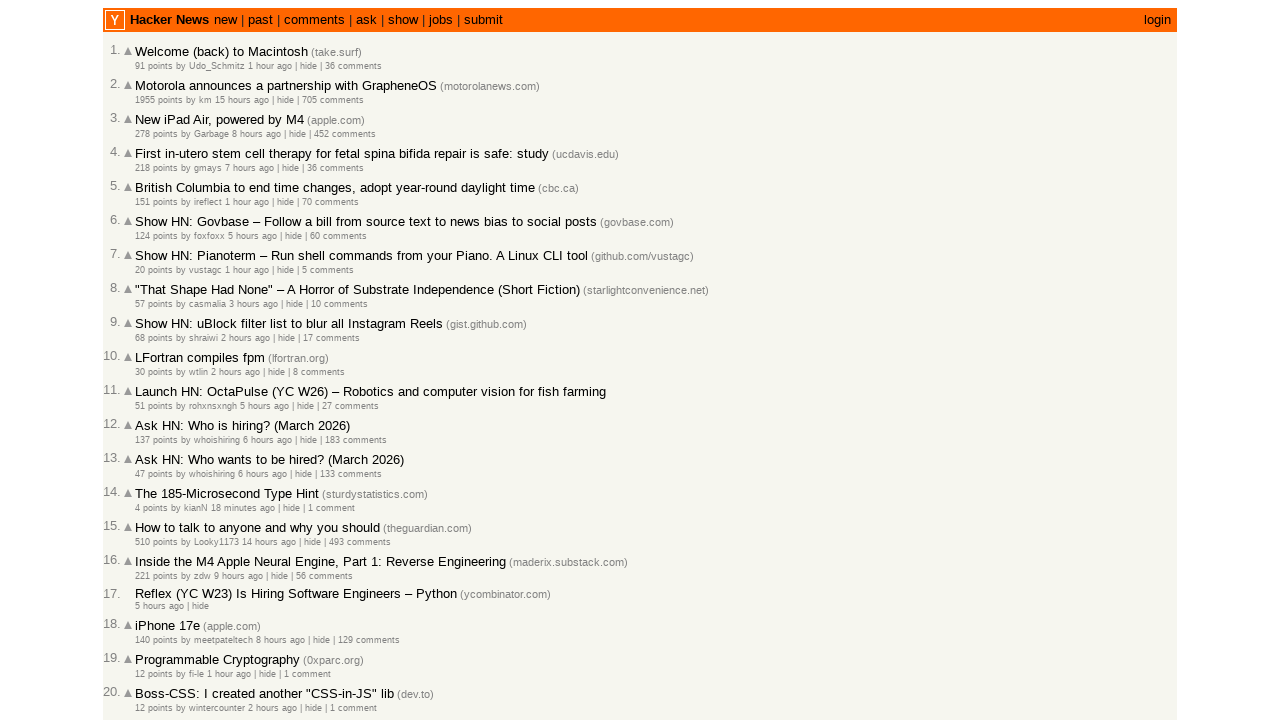

Clicked on Jobs tab at (441, 20) on a[href="jobs"]
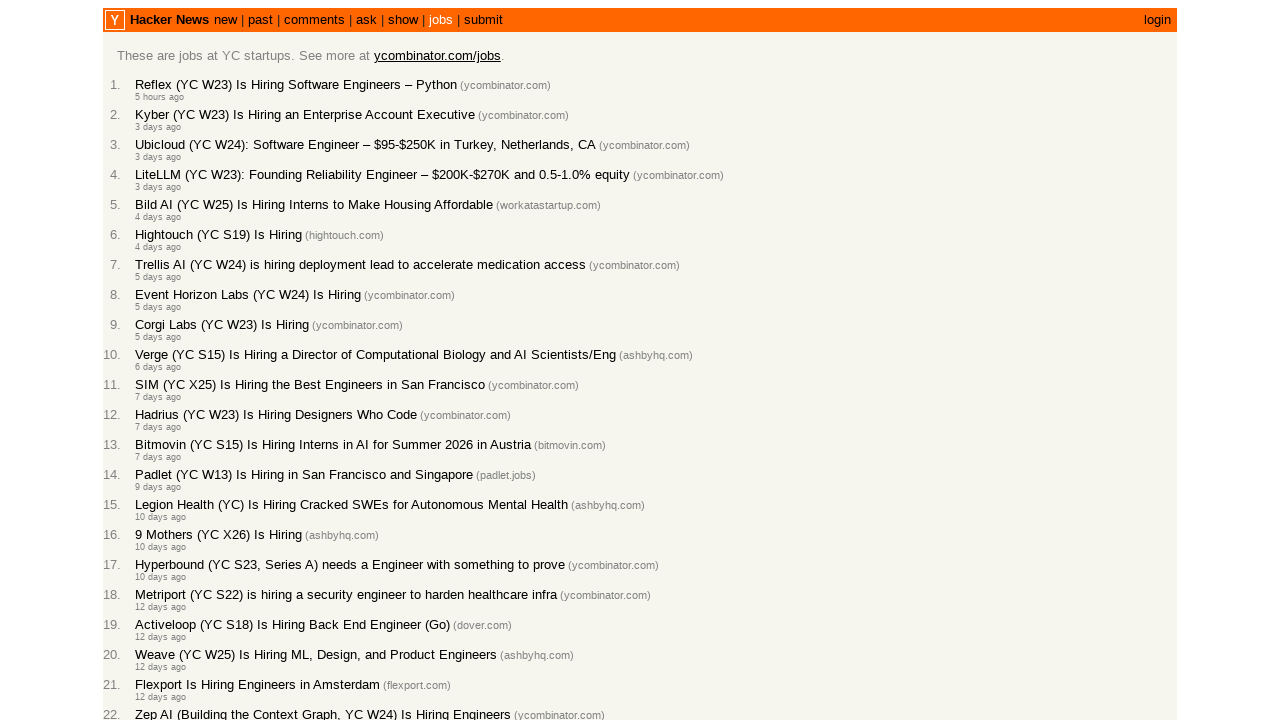

First job listing appeared on Jobs page
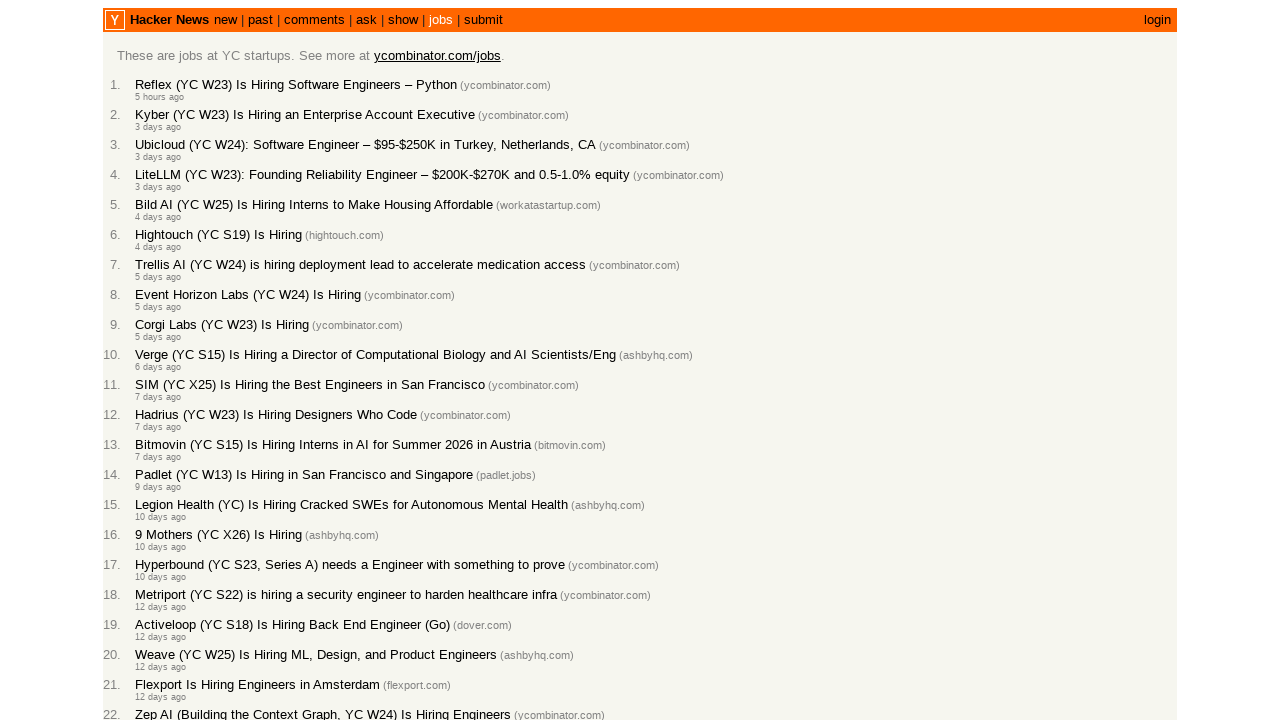

Clicked on first job listing at (296, 84) on .athing .titleline a
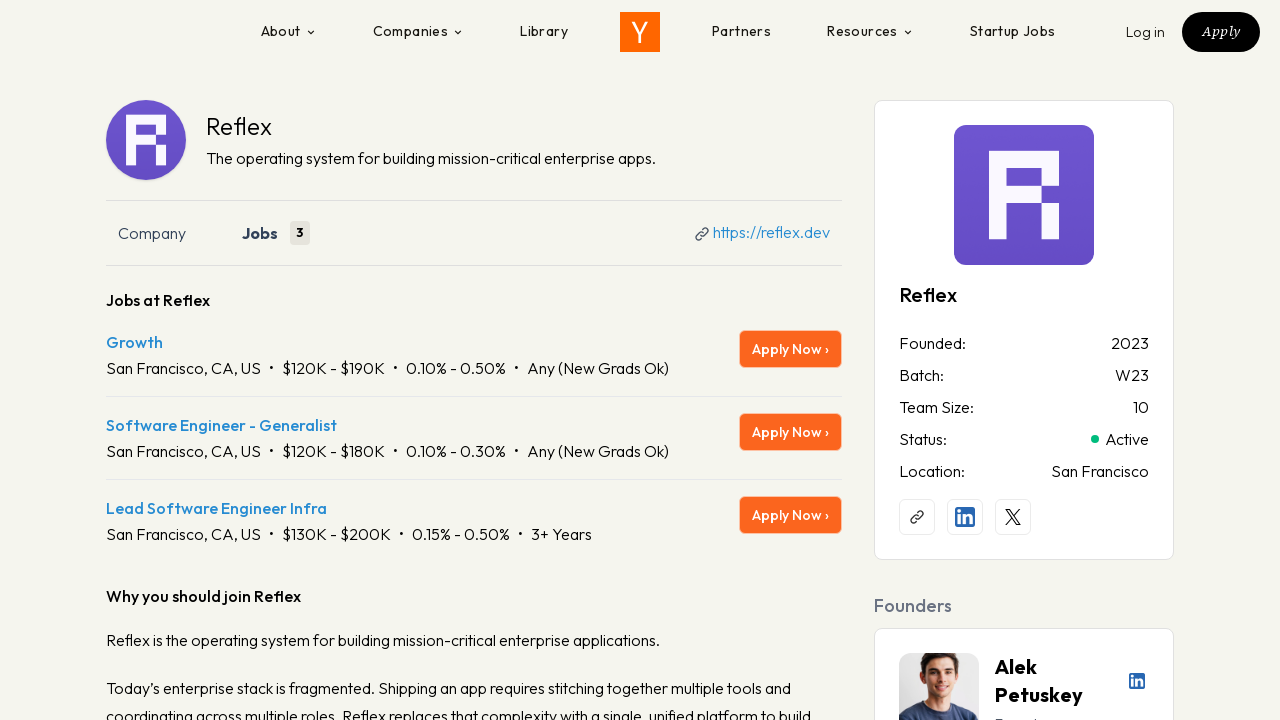

Job details page loaded
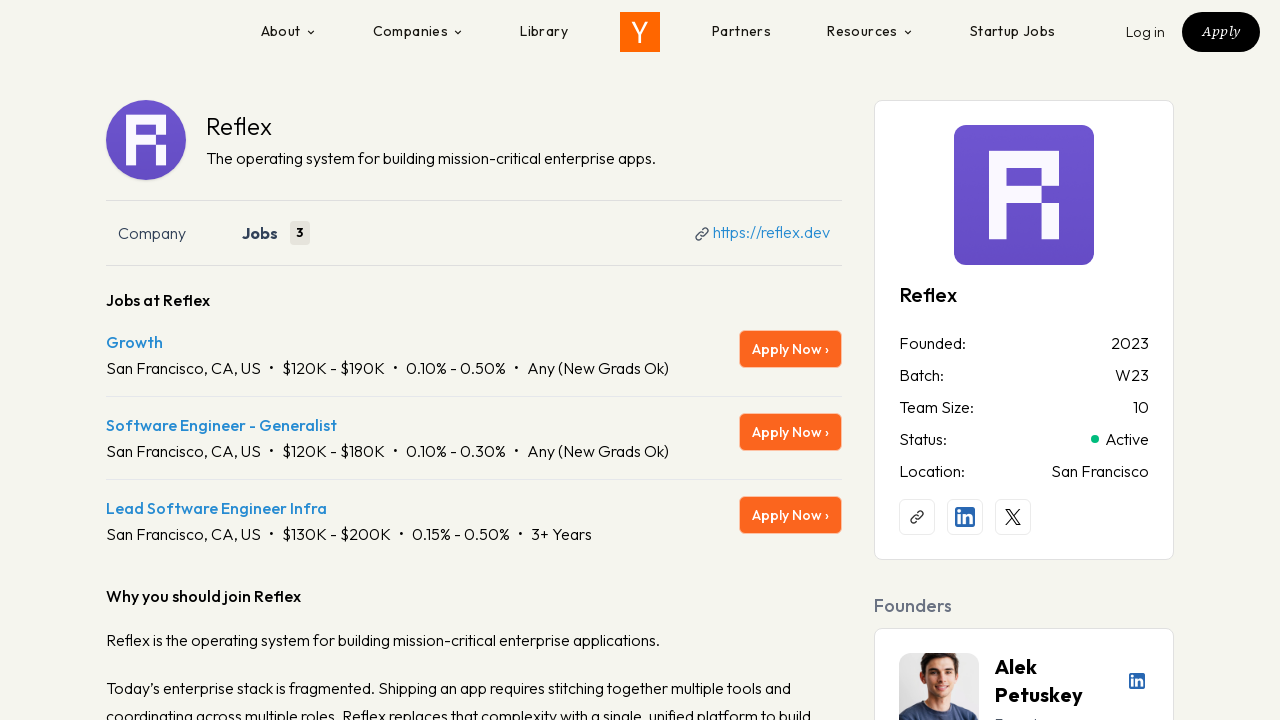

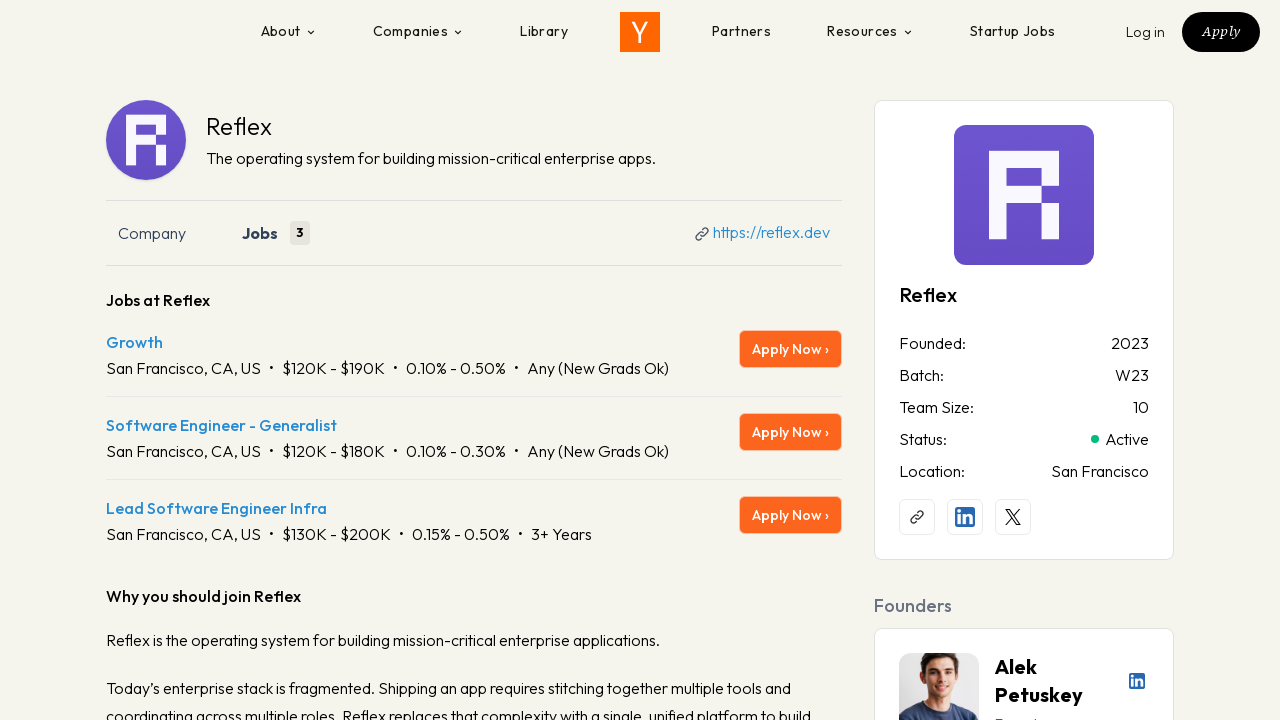